Tests exception logging with stack trace by clicking a button that triggers a JavaScript exception

Starting URL: https://www.selenium.dev/selenium/web/bidi/logEntryAdded.html

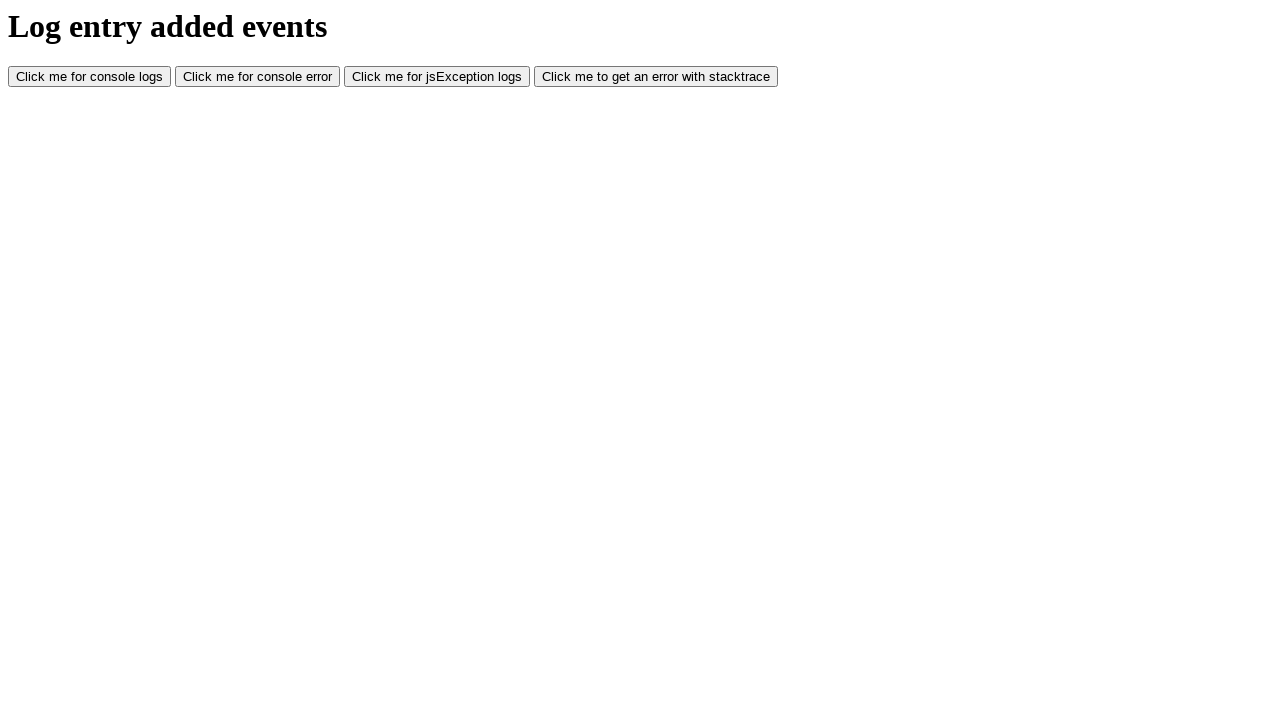

Waited for 'Log with Stacktrace' button to be visible
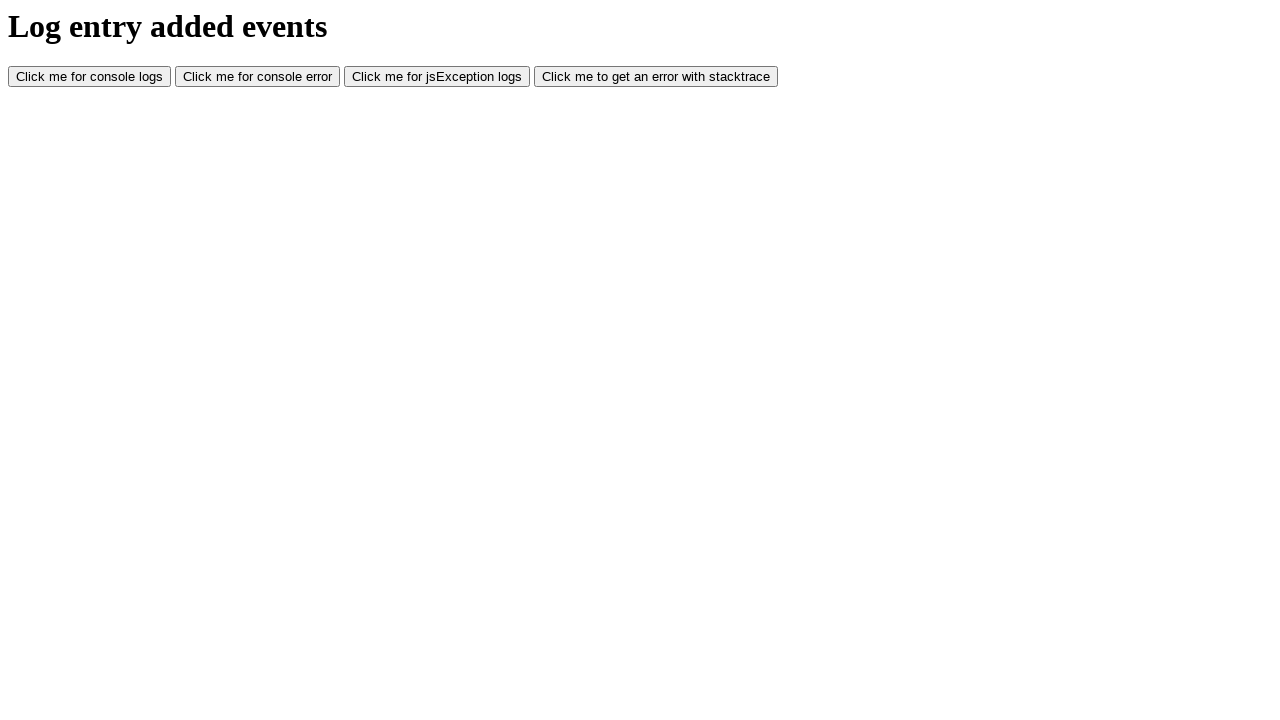

Clicked 'Log with Stacktrace' button to trigger JavaScript exception at (656, 77) on #logWithStacktrace
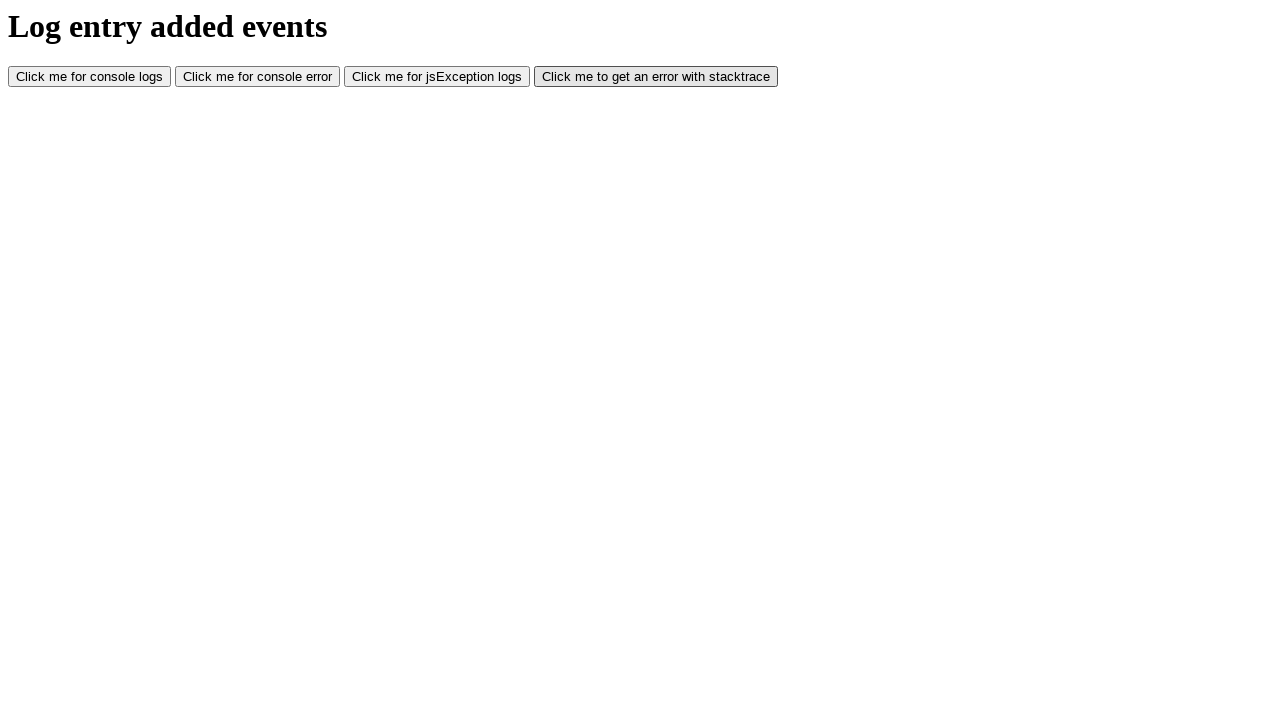

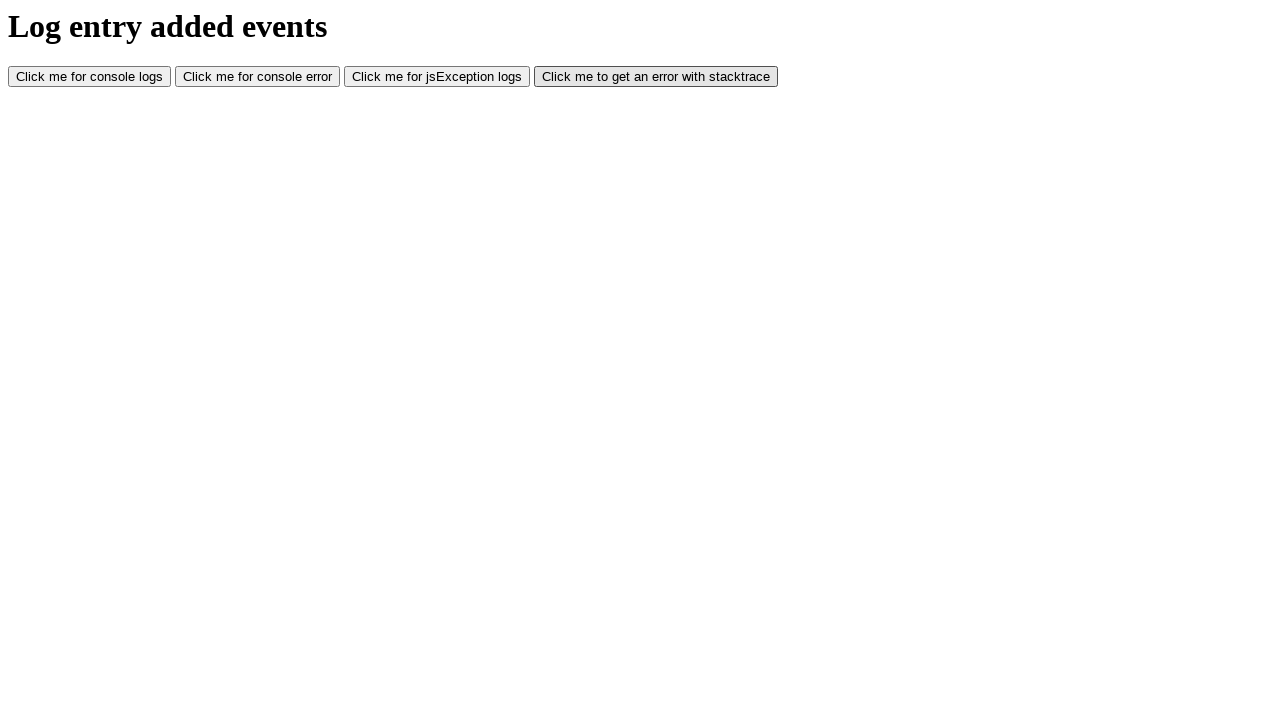